Tests that the form accepts a valid registration with all fields properly filled.

Starting URL: https://davi-vert.vercel.app/index.html

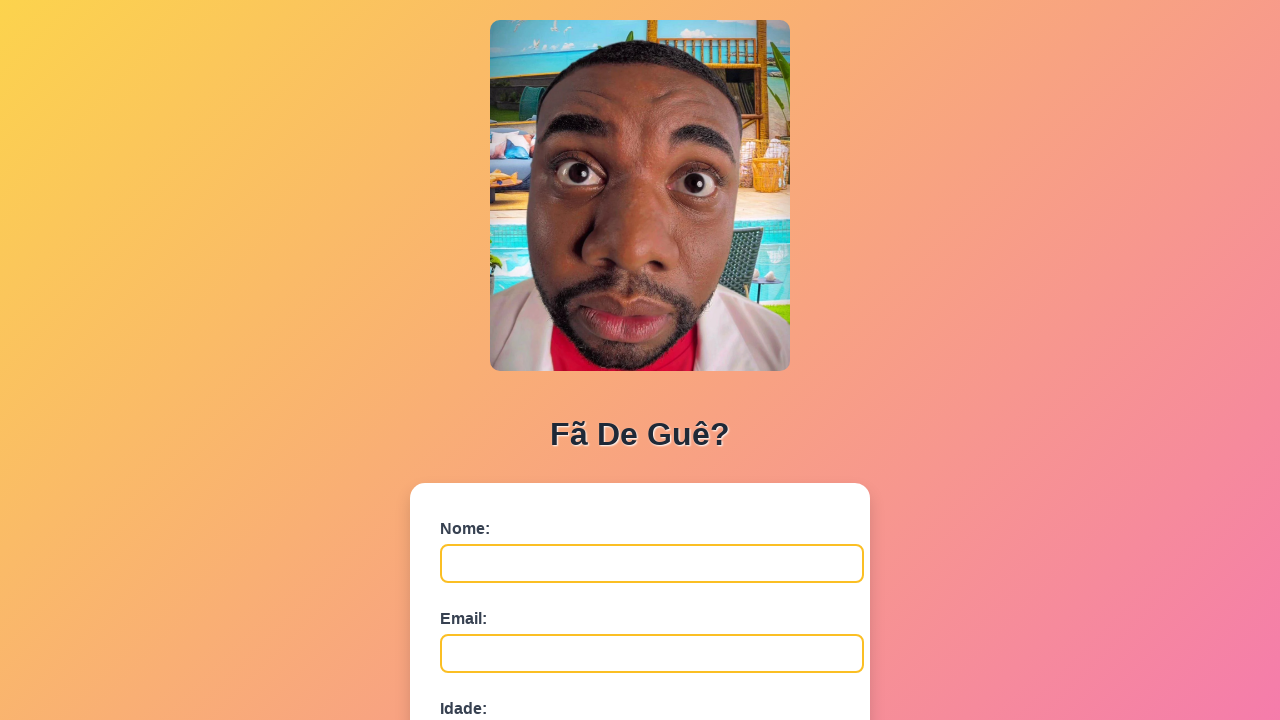

Filled name field with 'Roberto Almeida' on #nome
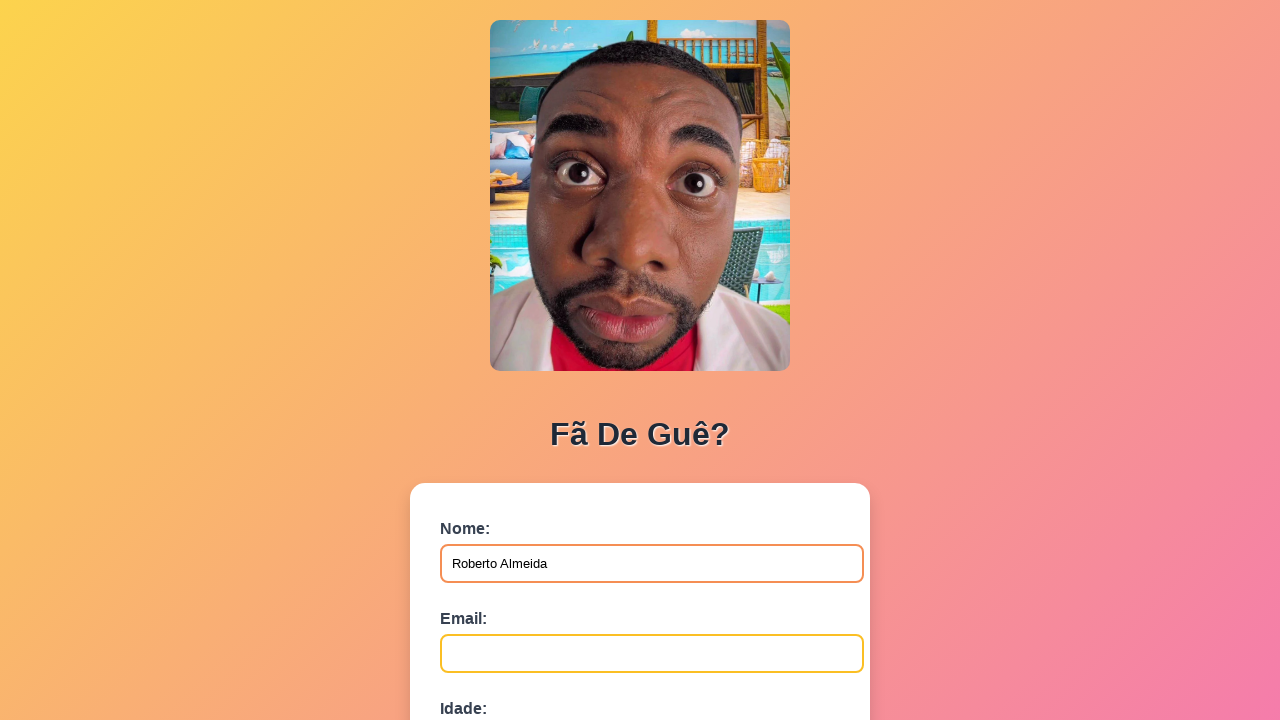

Filled email field with 'roberto.almeida@example.com' on #email
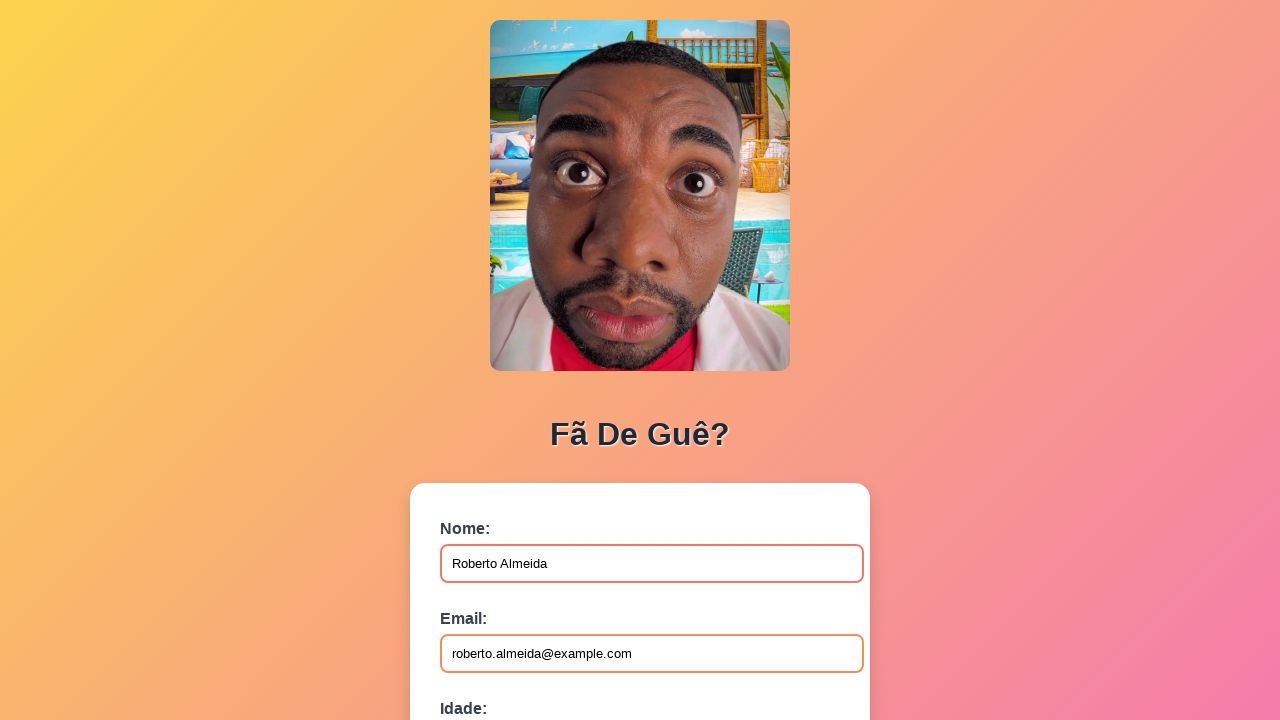

Filled age field with '42' on #idade
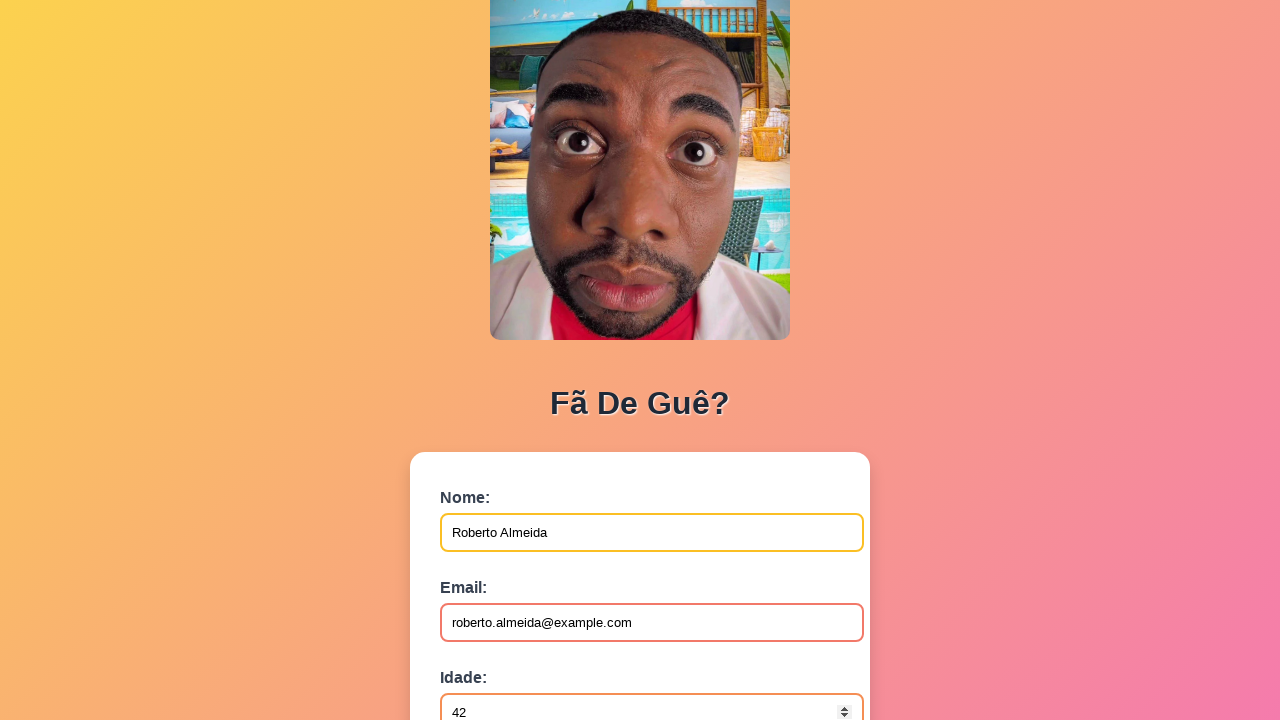

Clicked submit button to register at (490, 569) on button[type='submit']
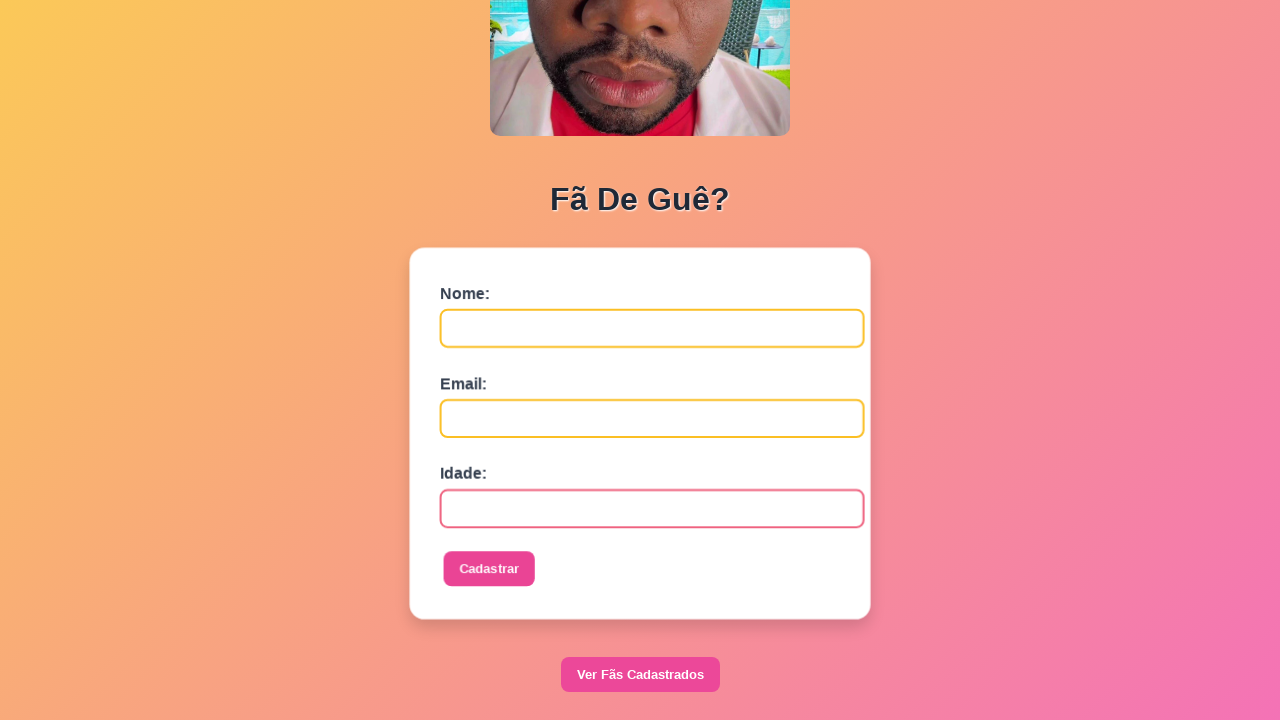

Accepted confirmation dialog
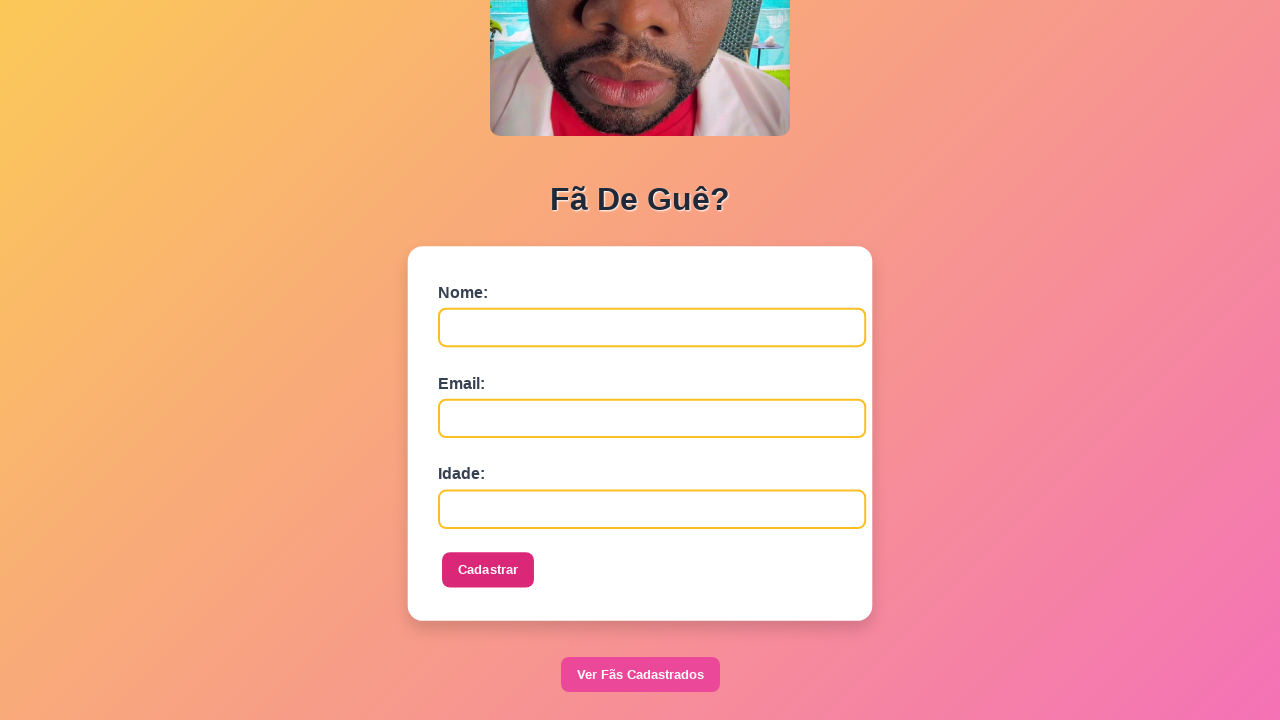

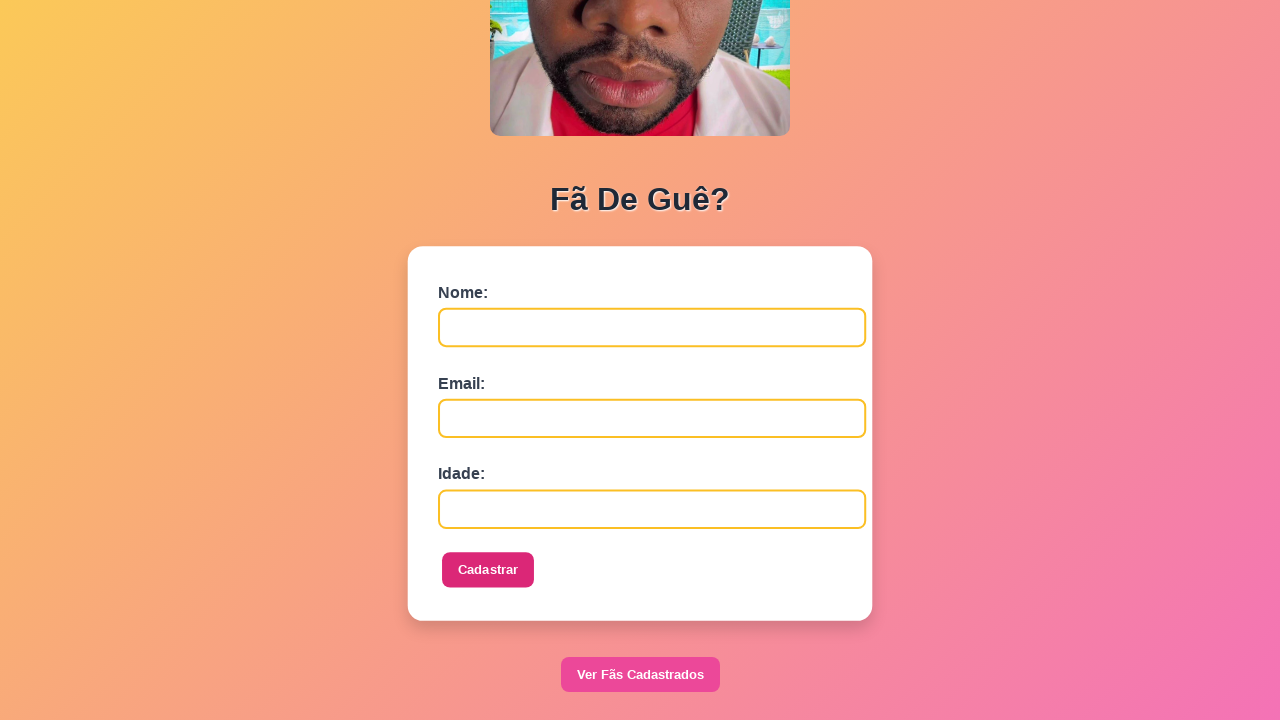